Tests adding a product to cart by searching for it and clicking the add to cart button

Starting URL: https://crio-qkart-frontend-qa.vercel.app

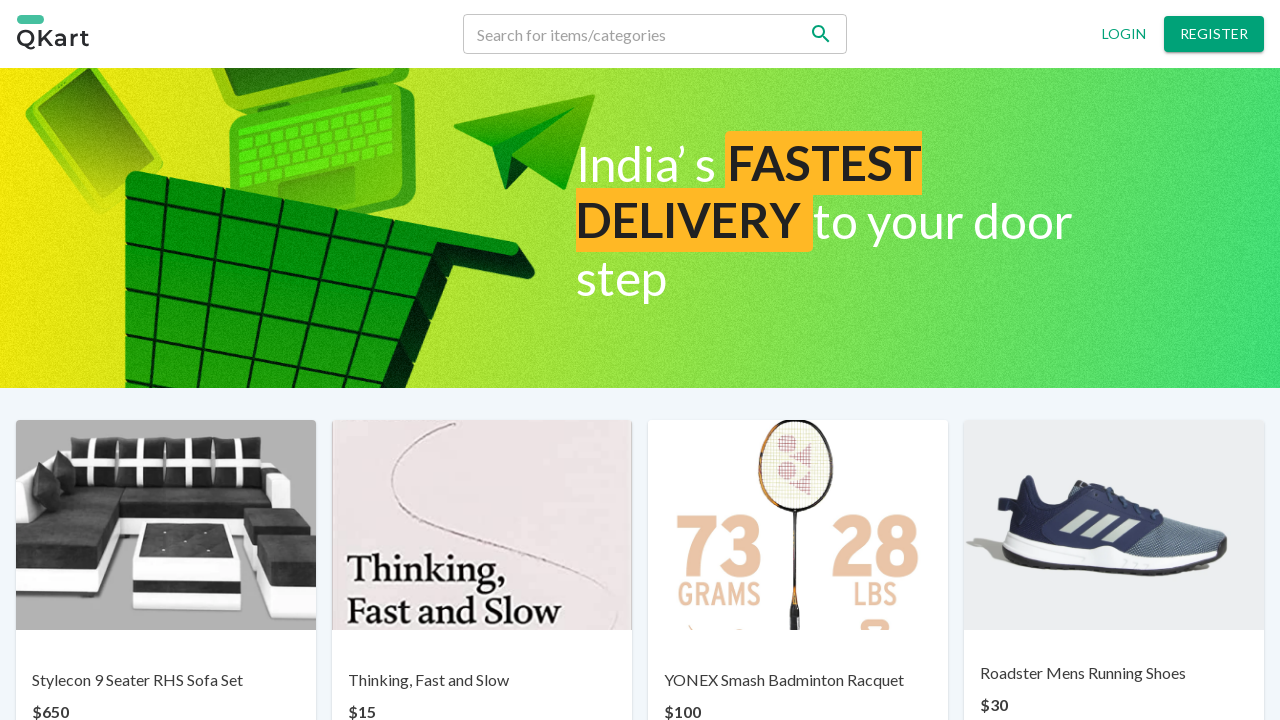

Filled search field with 'YONEX Smash Badminton Racquet' on //div[contains(@class ,'css-11zsshc')]//input
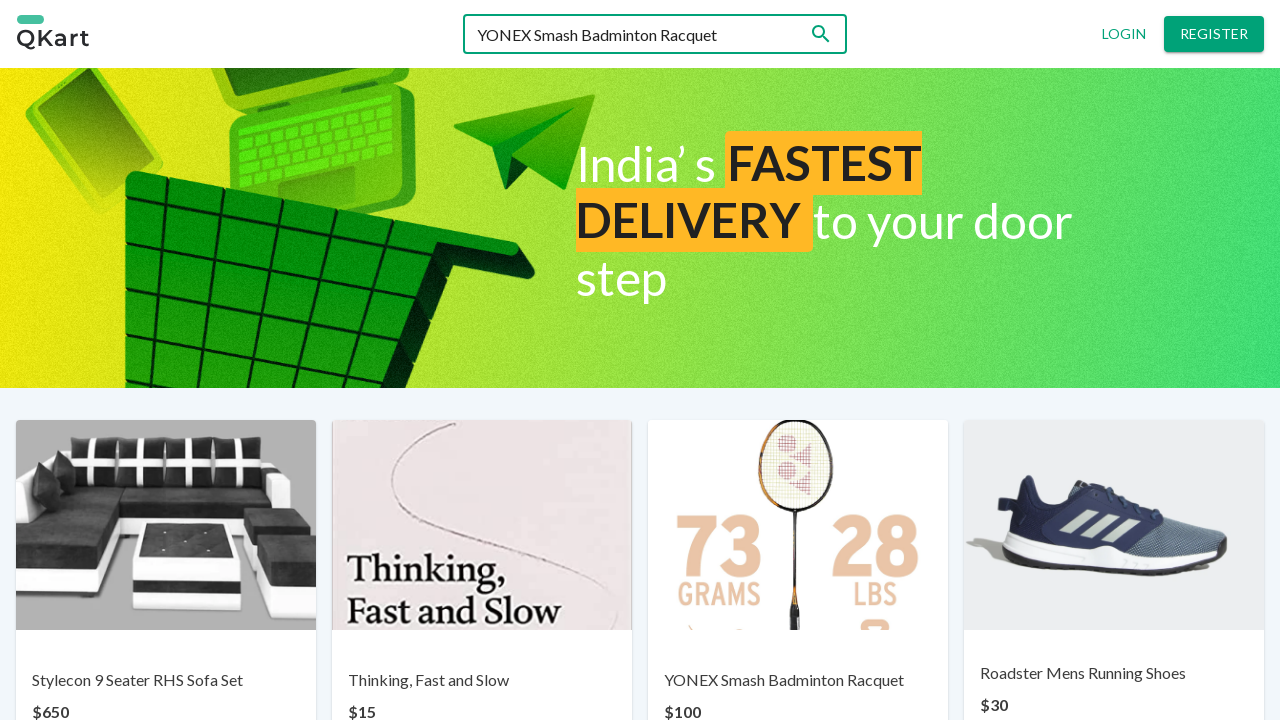

Search results loaded and product card is visible
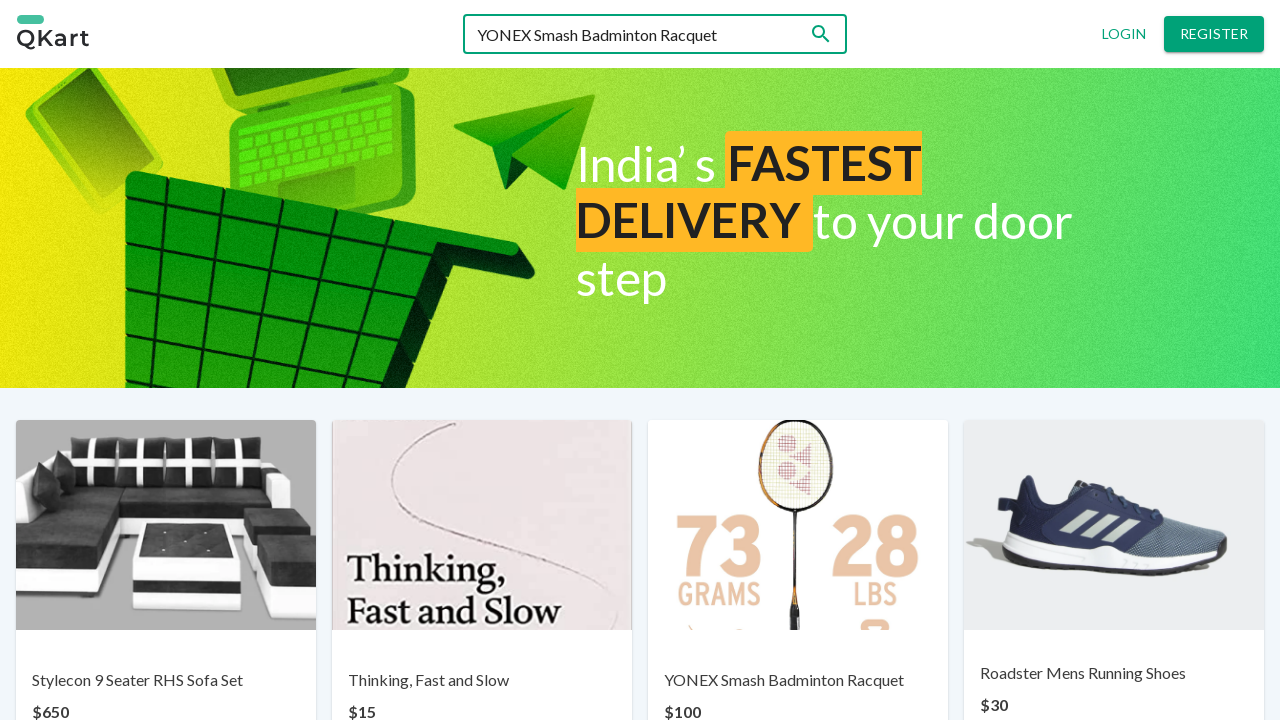

Clicked 'Add to cart' button for YONEX Smash Badminton Racquet at (166, 360) on xpath=//button[normalize-space()='Add to cart']
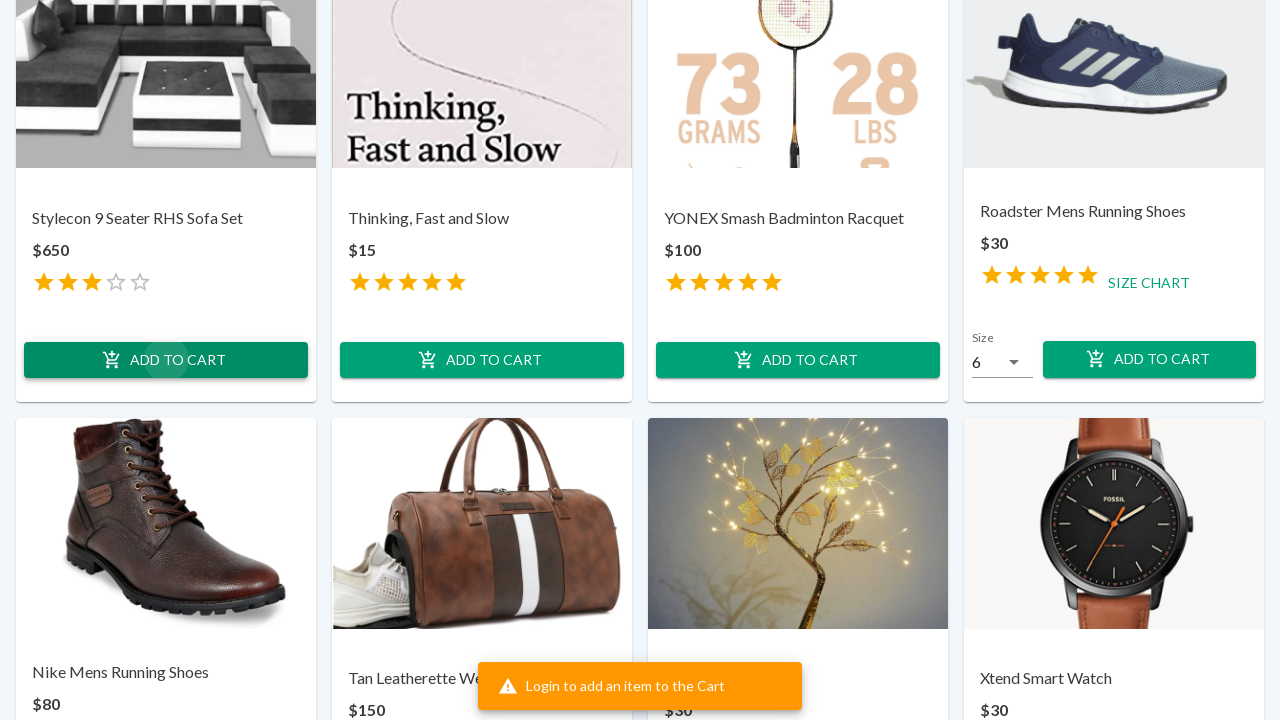

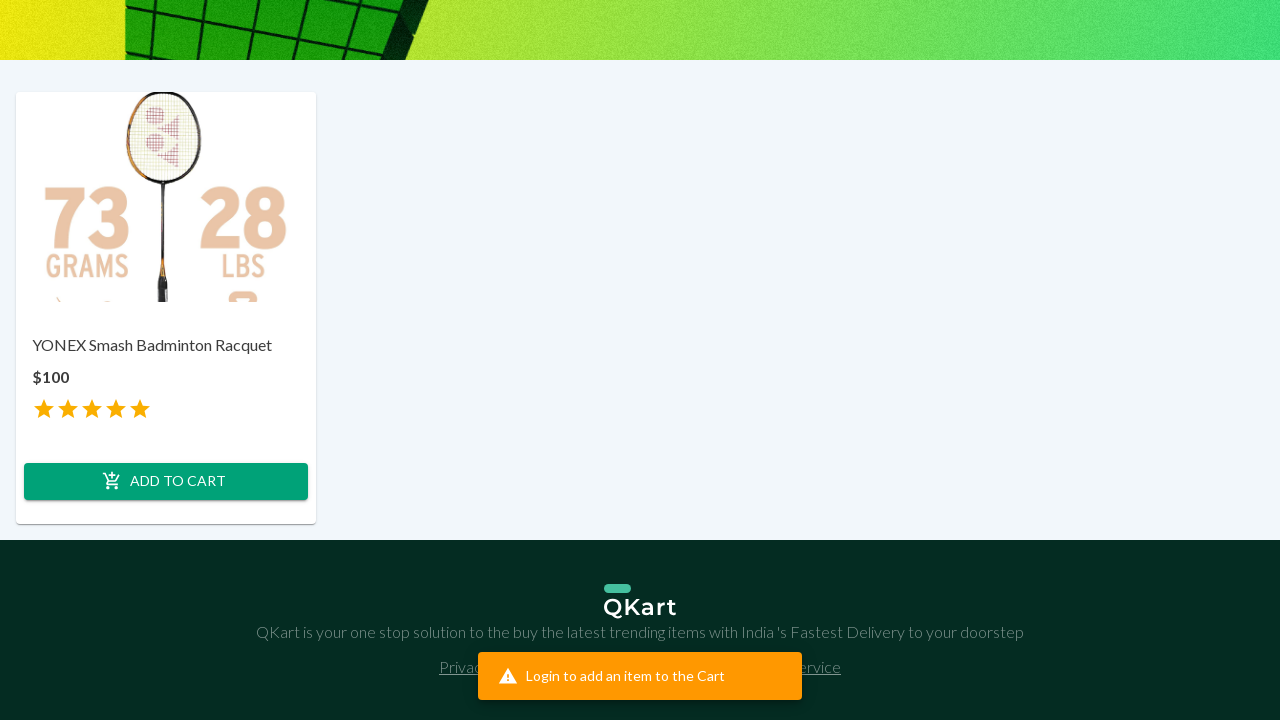